Tests window handling by clicking a link that opens a new window, switching to the child window, then switching back to the parent window.

Starting URL: https://opensource-demo.orangehrmlive.com/web/index.php/auth/login

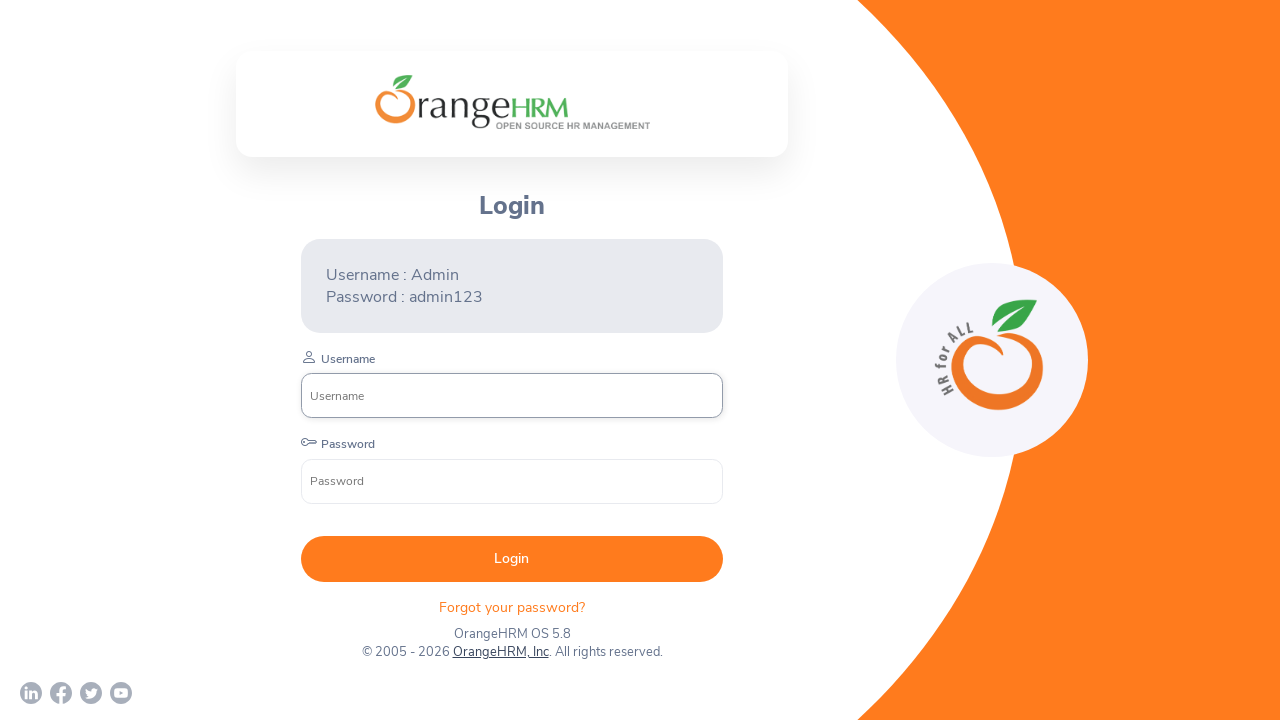

Waited for page to load (networkidle)
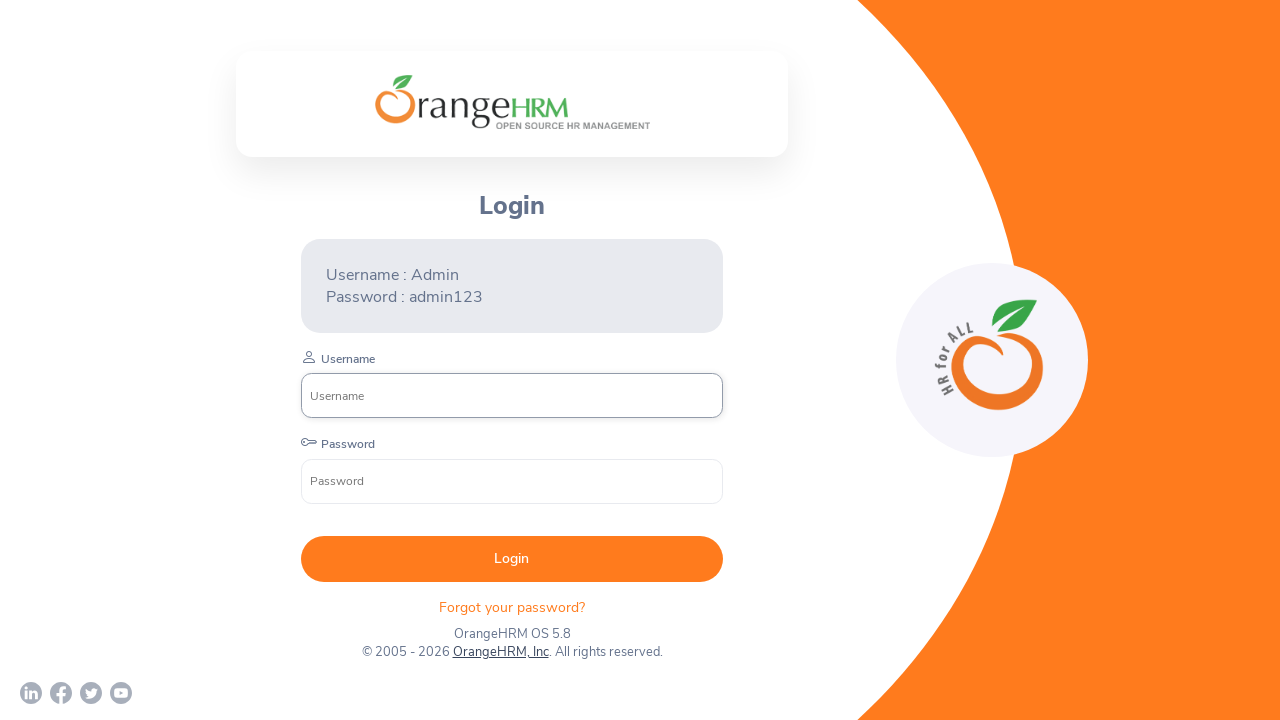

Clicked OrangeHRM, Inc link to open new window at (500, 652) on xpath=//a[text()='OrangeHRM, Inc']
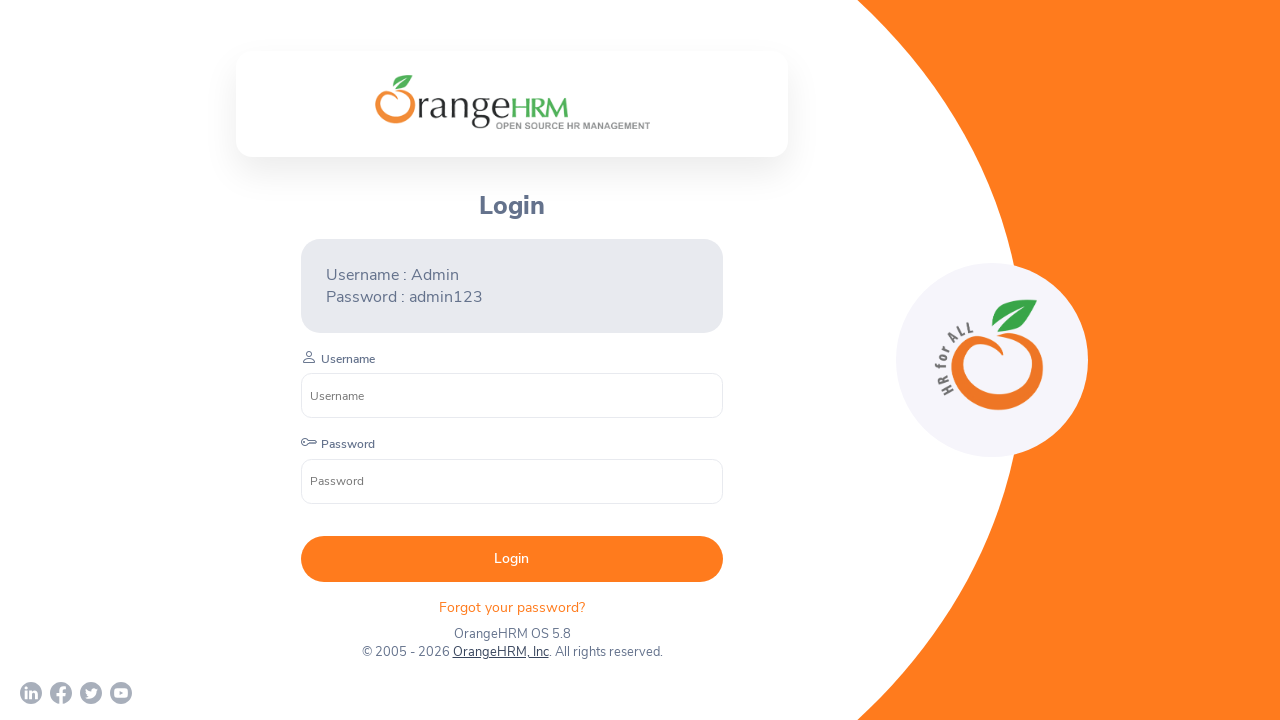

Child window opened and reference obtained
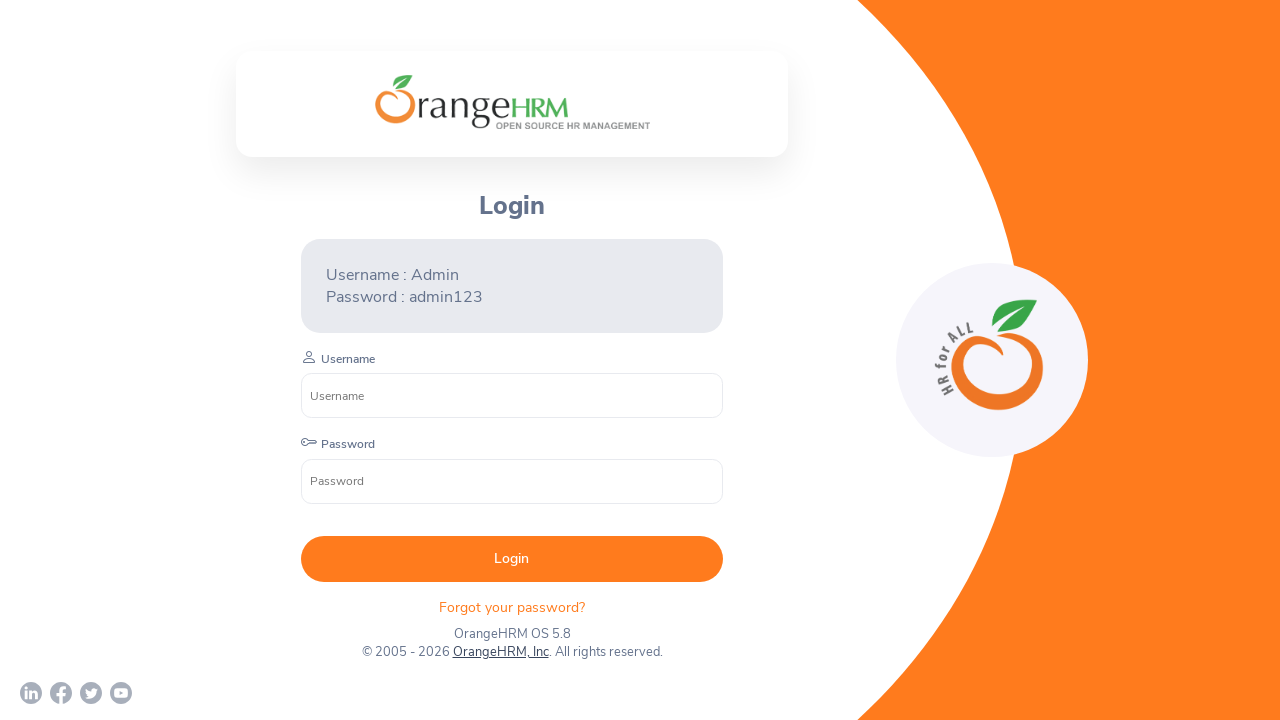

Child window loaded (domcontentloaded)
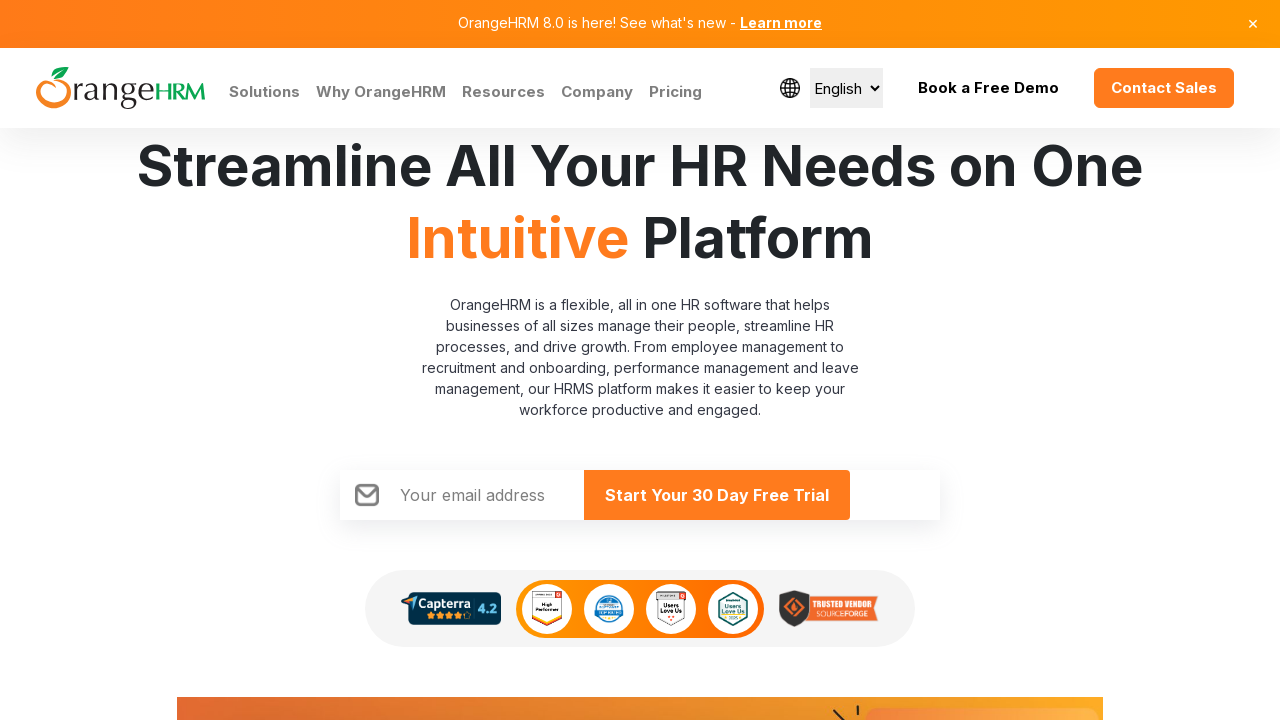

Retrieved child window title: Human Resources Management Software | HRMS | OrangeHRM
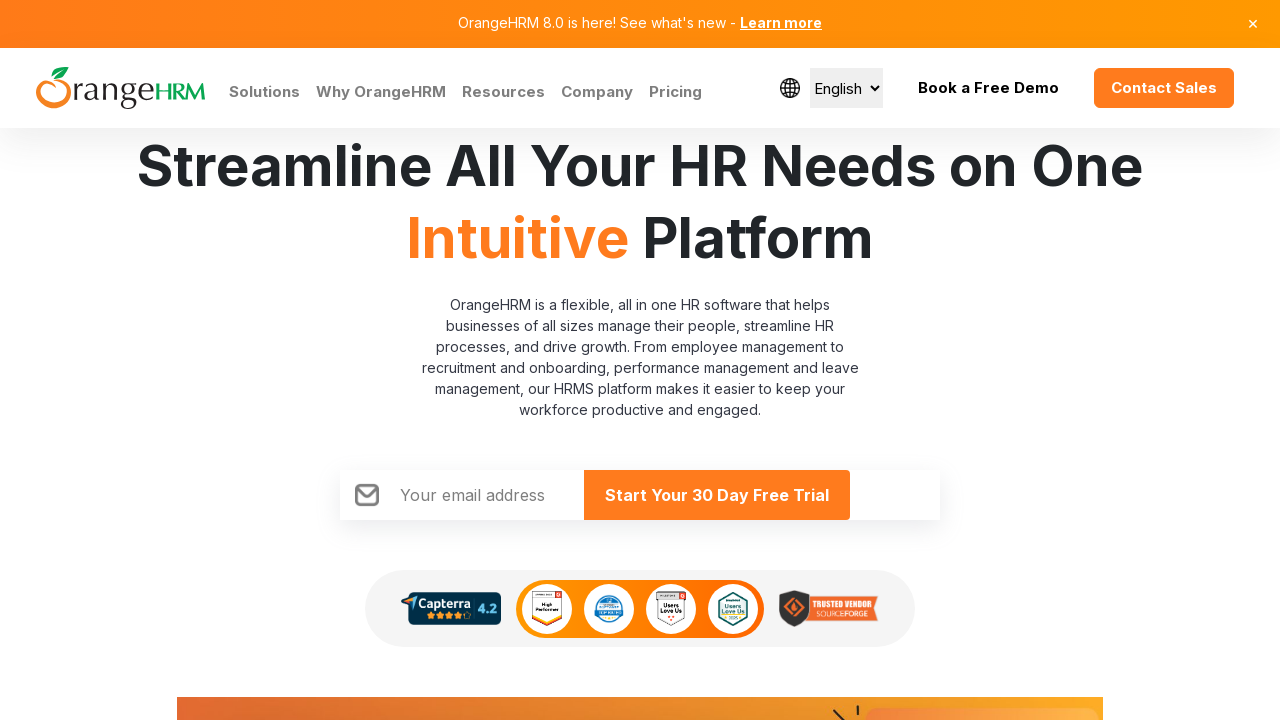

Retrieved parent window title: OrangeHRM
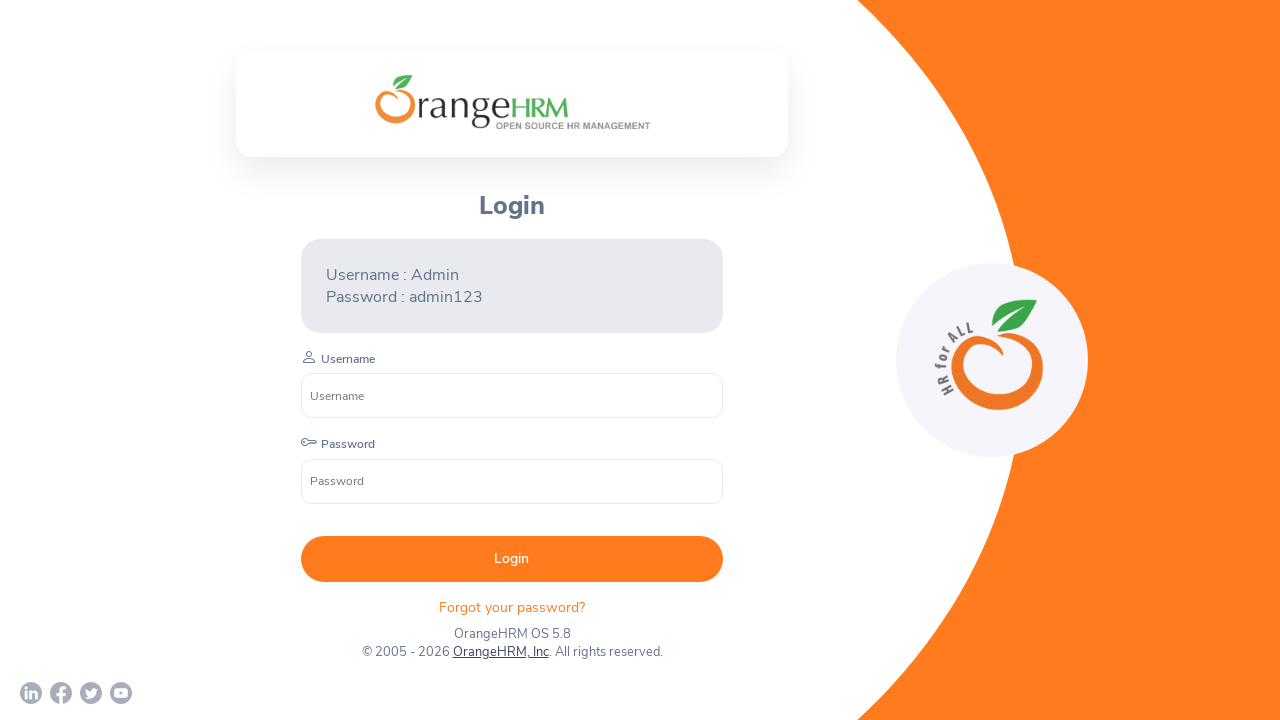

Closed child window
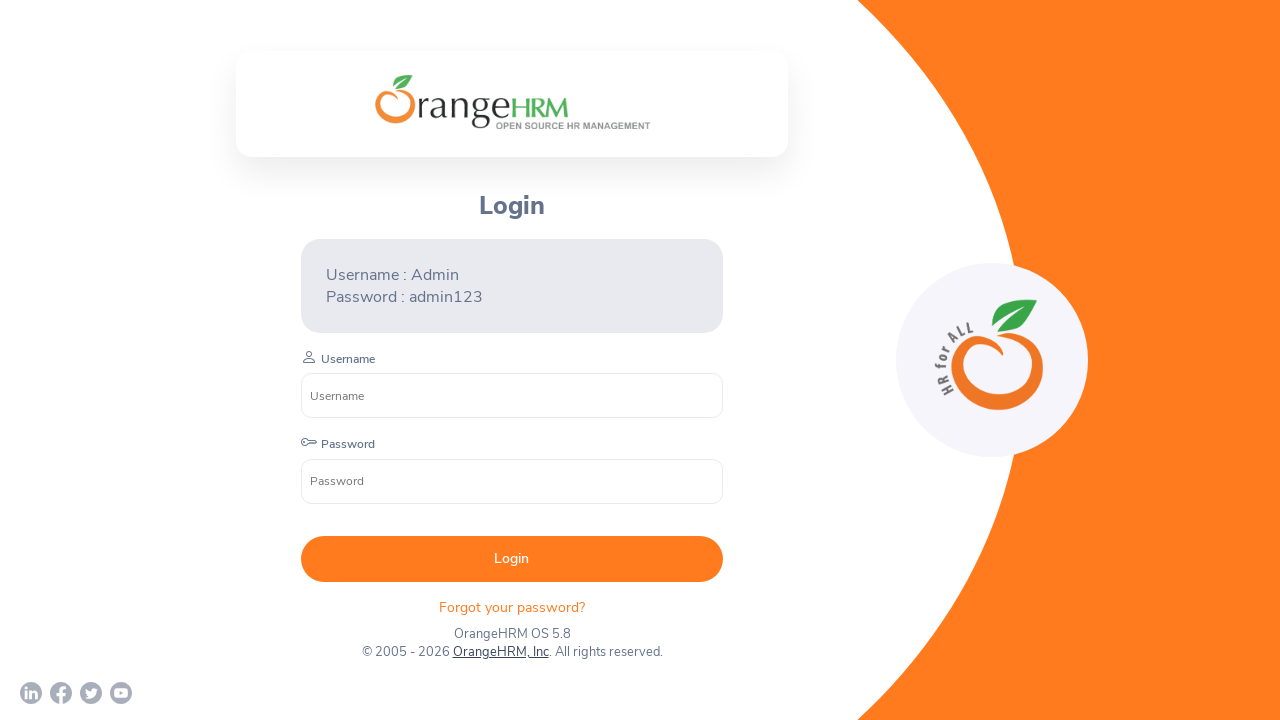

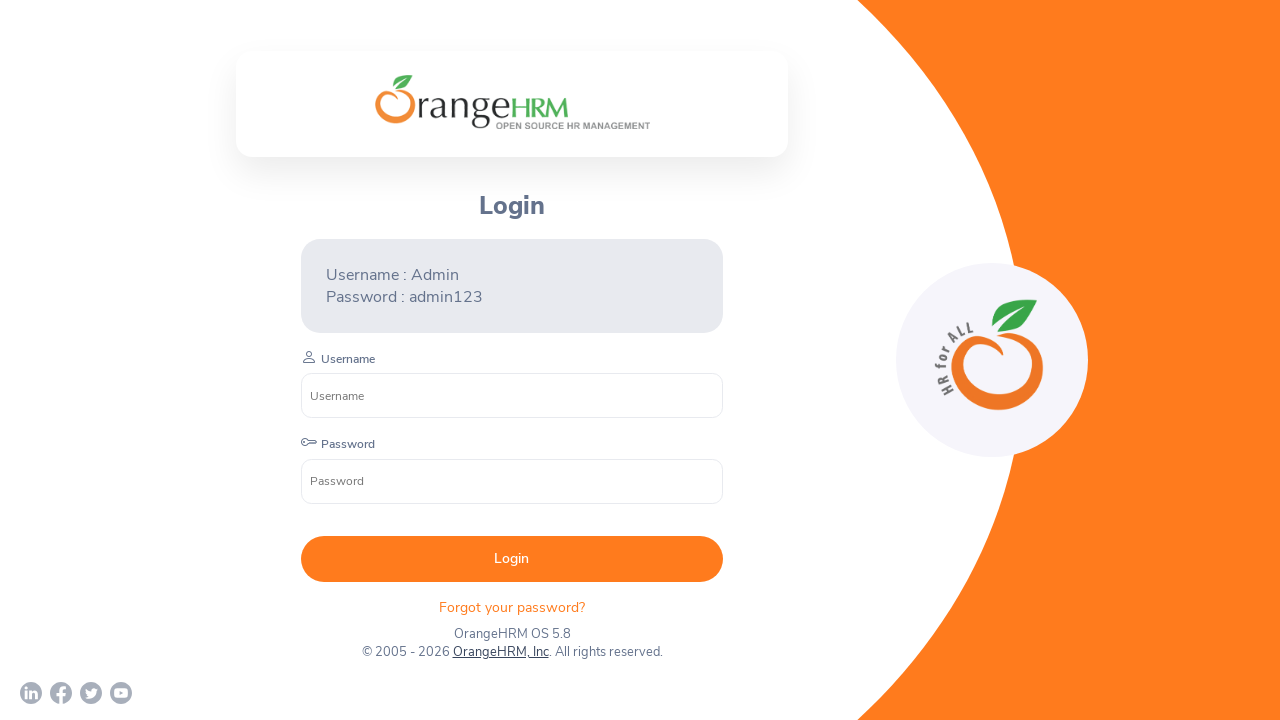